Clicks on the login/signup link and verifies that the signup form is displayed

Starting URL: http://automationexercise.com

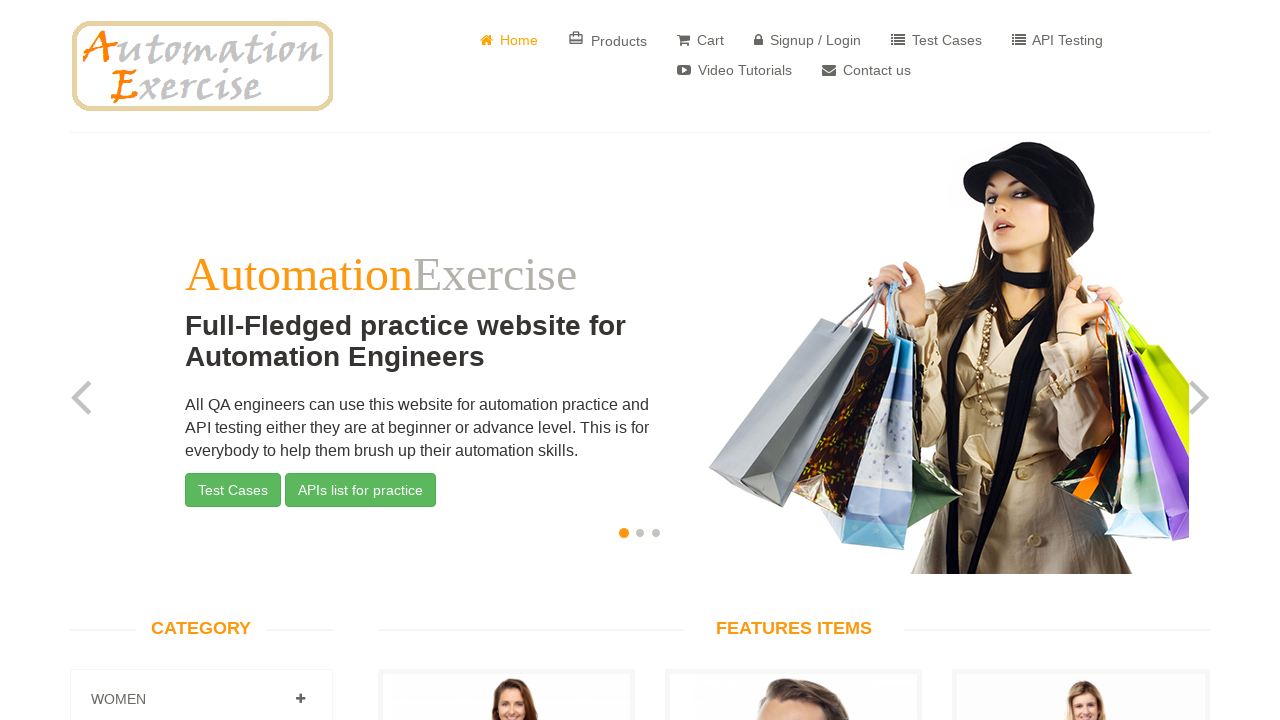

Clicked on login/signup link at (758, 40) on xpath=//i[contains(@class, 'fa fa-lock')]
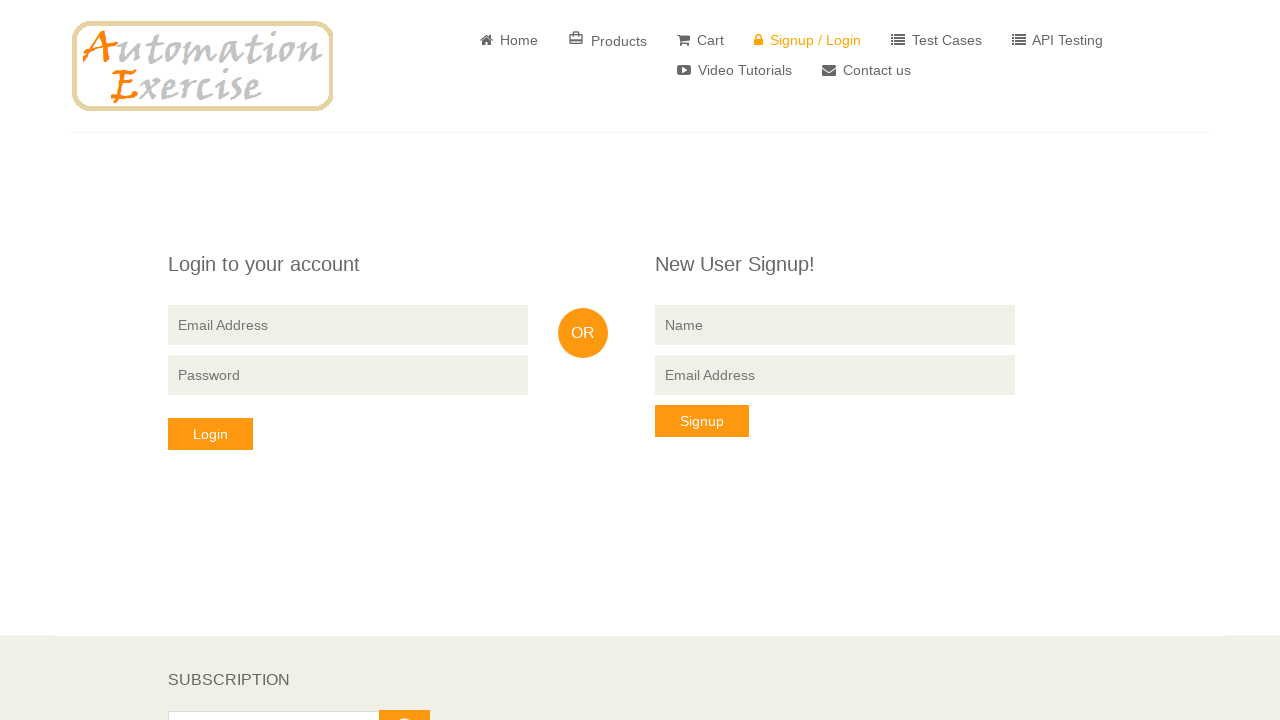

Signup form selector loaded
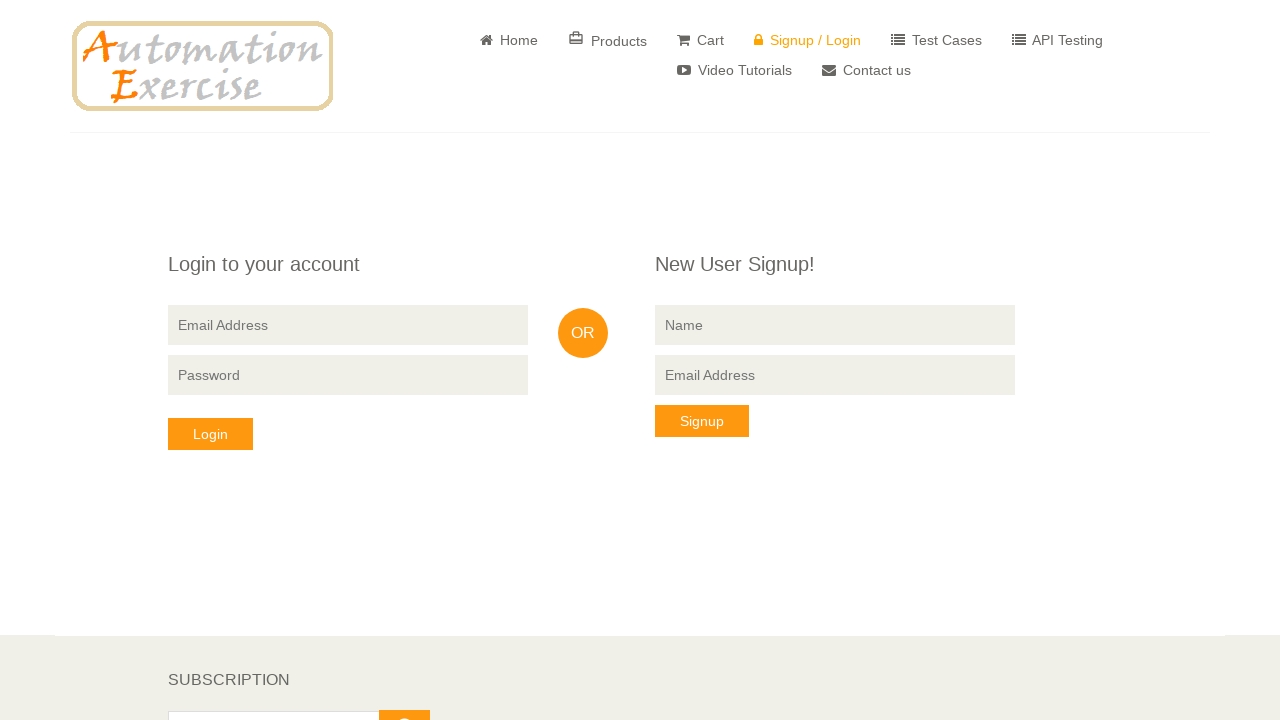

Located signup form element
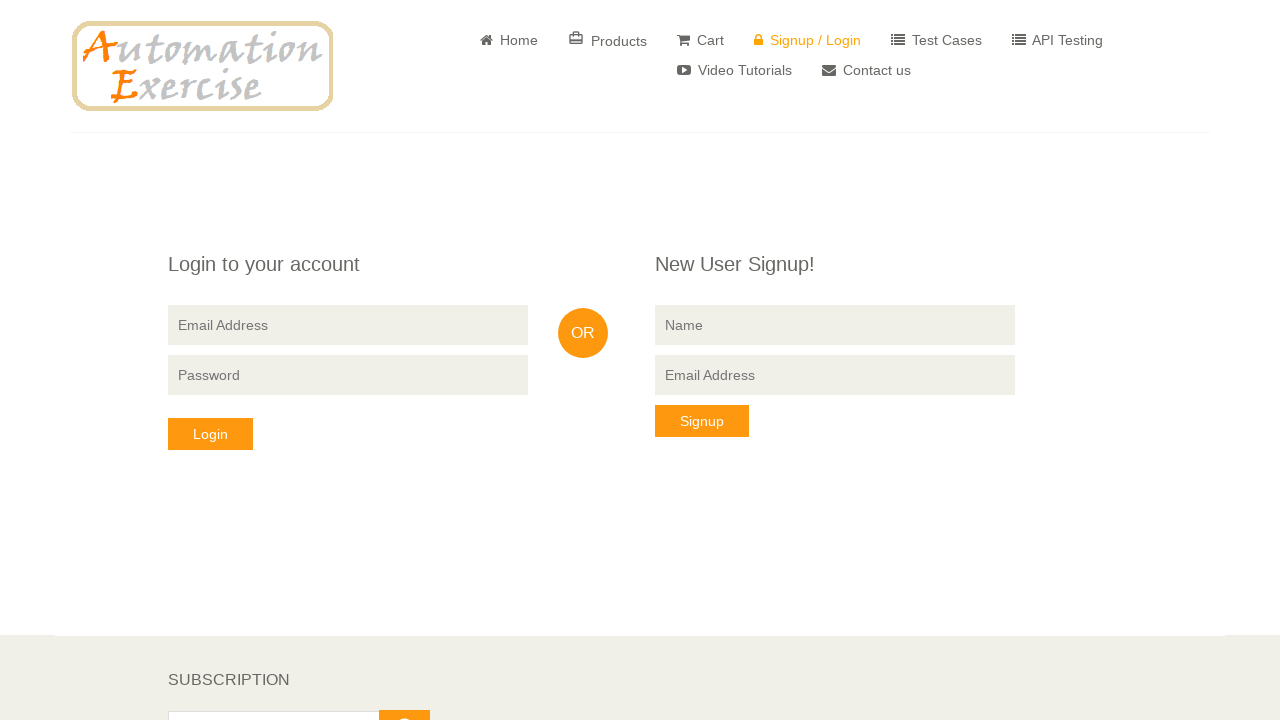

Verified signup form is visible
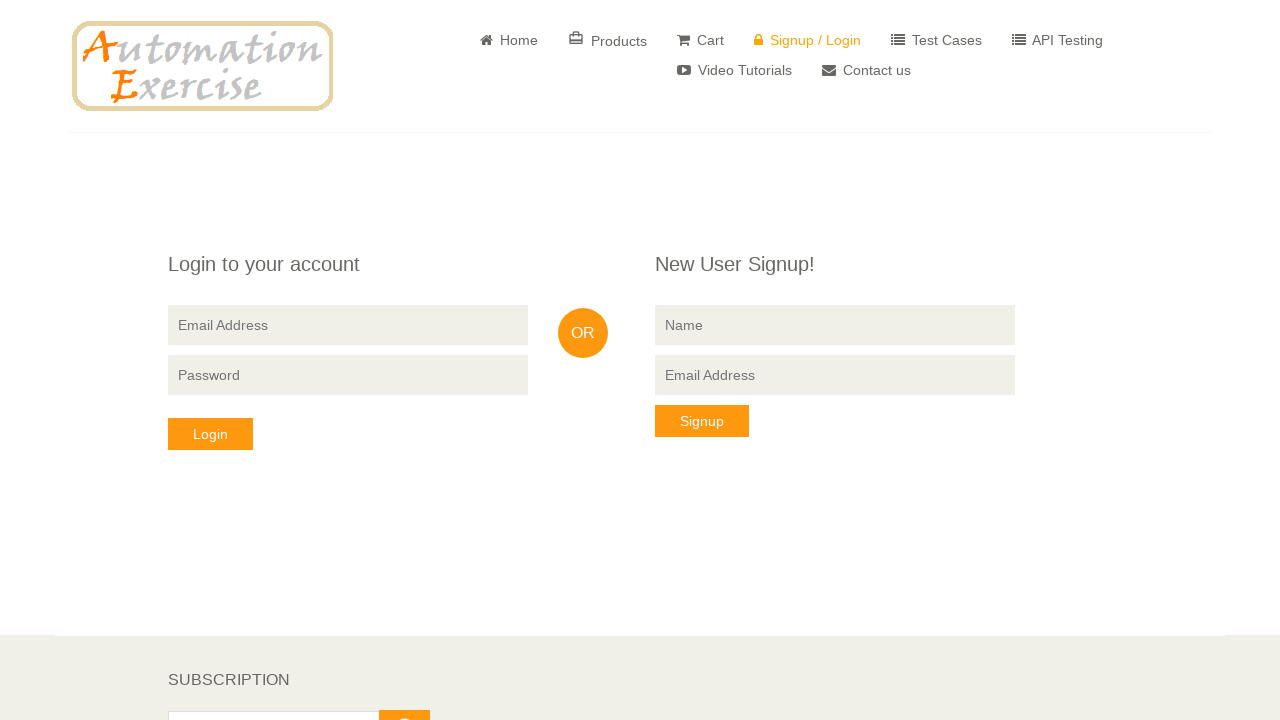

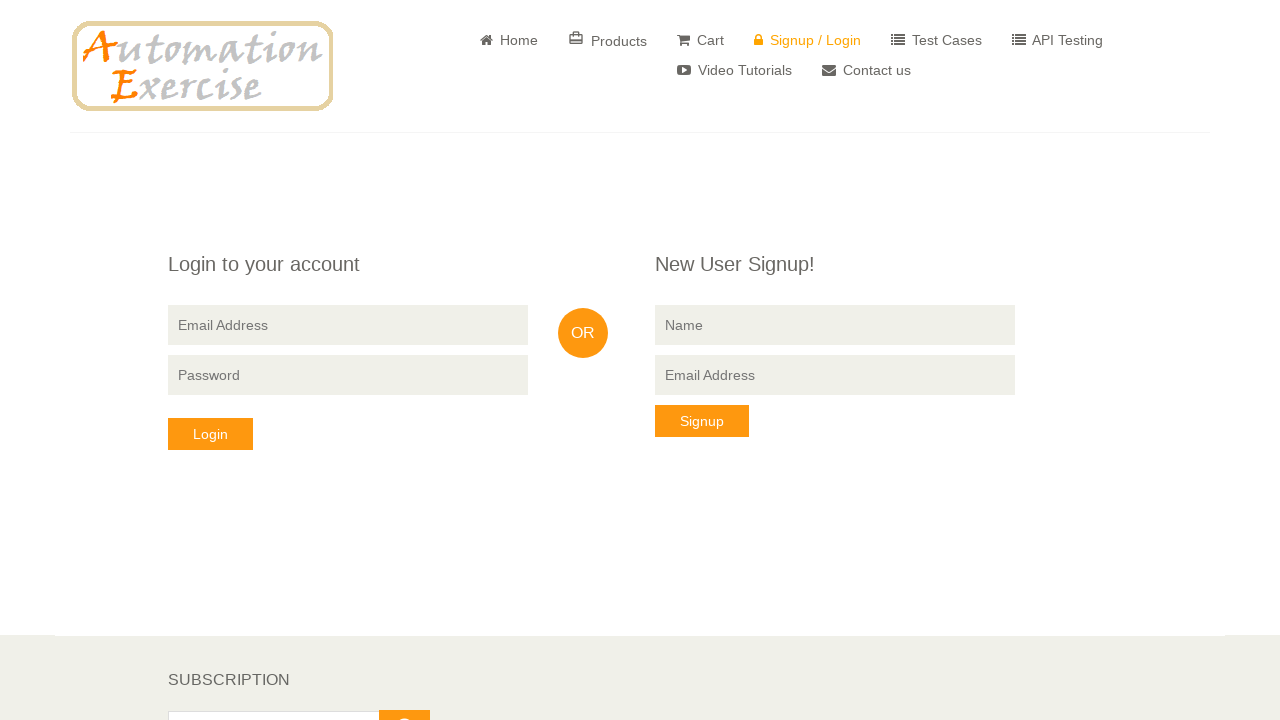